Tests selecting a checkbox and verifying its checked state

Starting URL: http://the-internet.herokuapp.com/

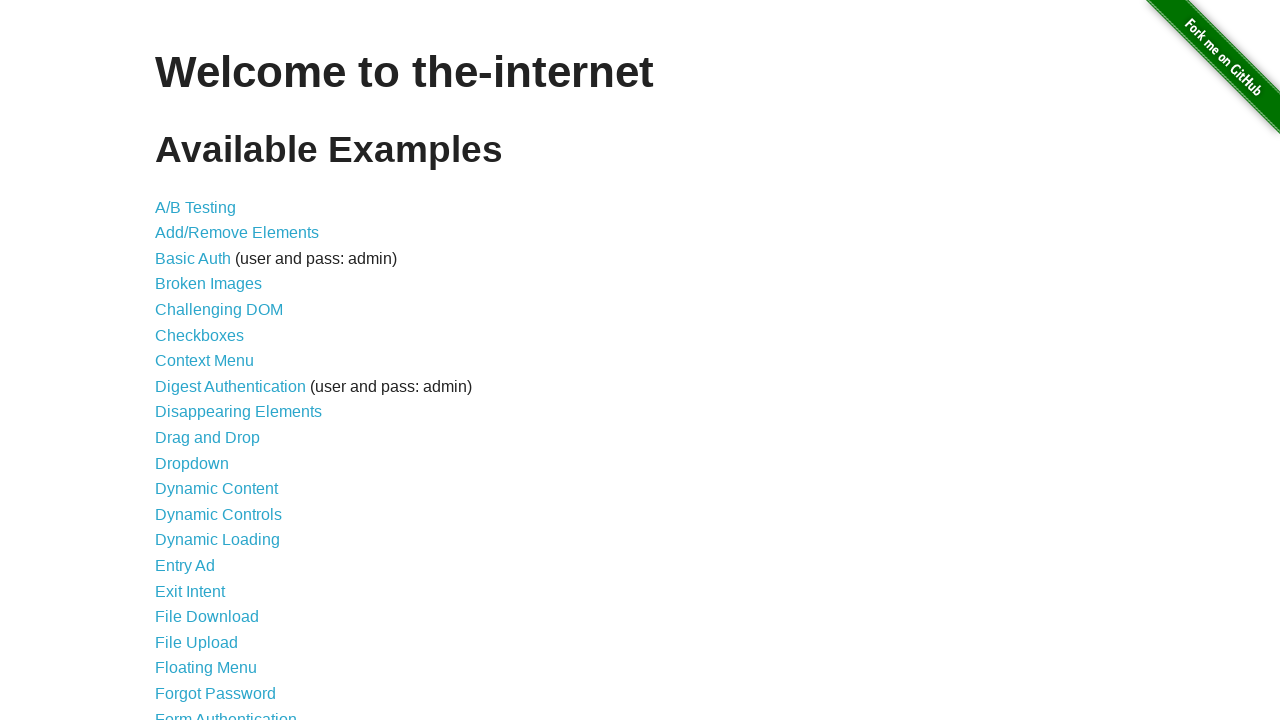

Clicked on Checkboxes link at (200, 335) on xpath=//a[text()='Checkboxes']
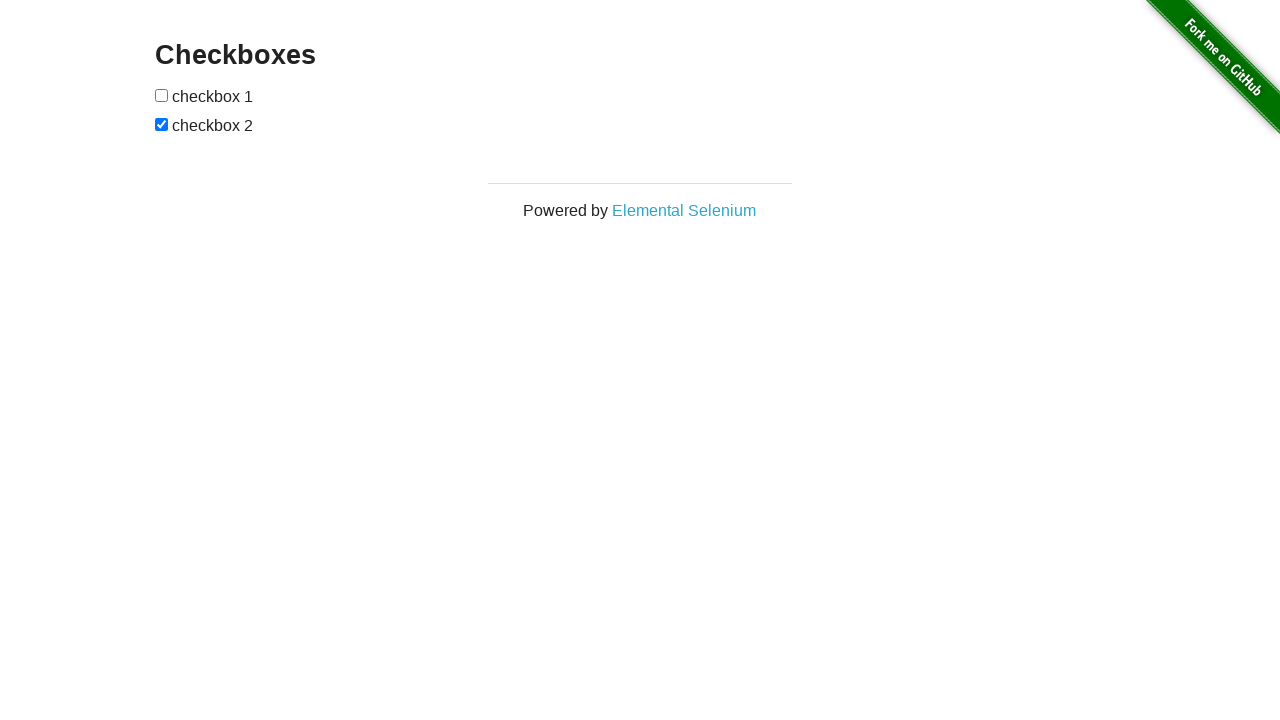

Clicked on the first checkbox at (162, 95) on xpath=//form[@id='checkboxes']/input[1]
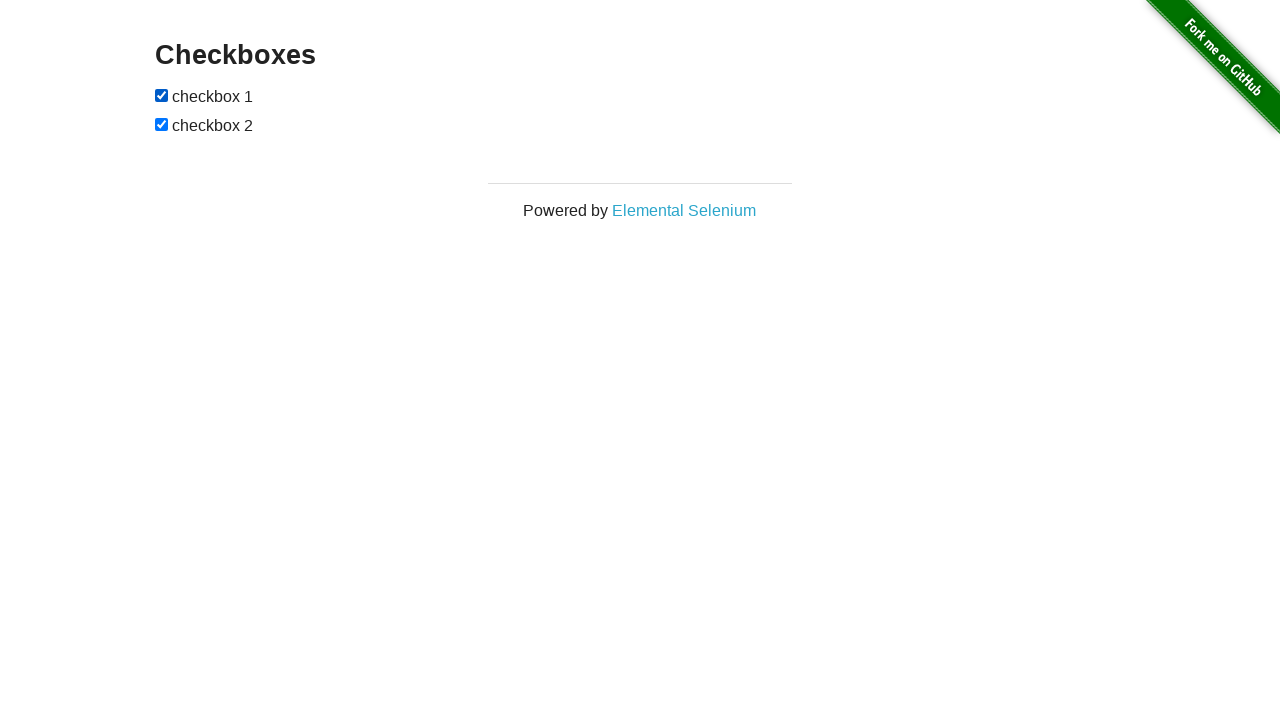

Verified checkbox is checked
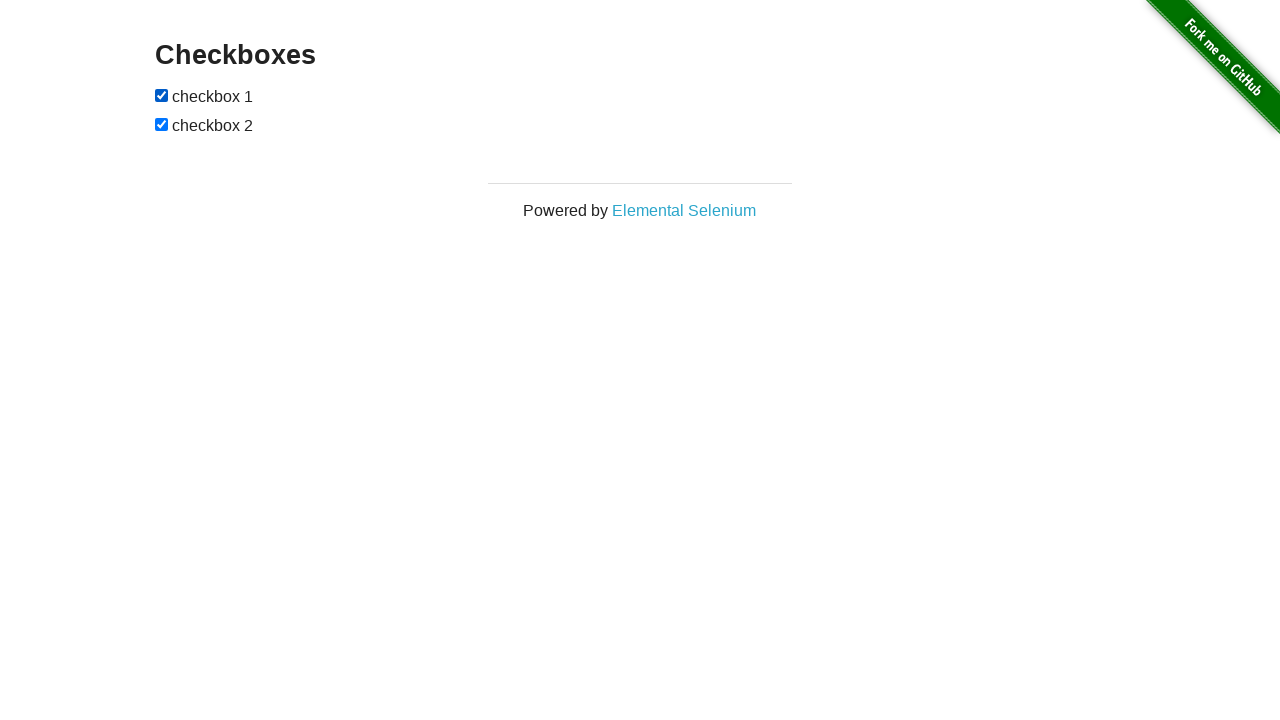

Assertion passed: checkbox is selected
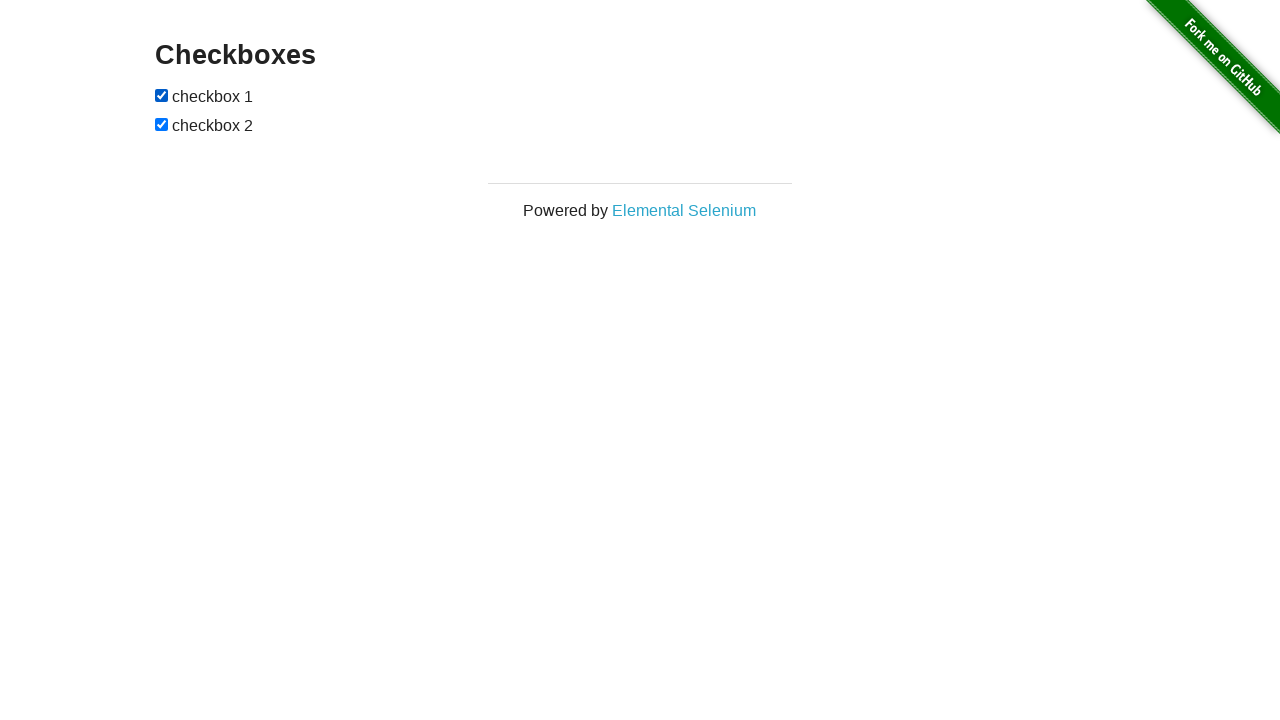

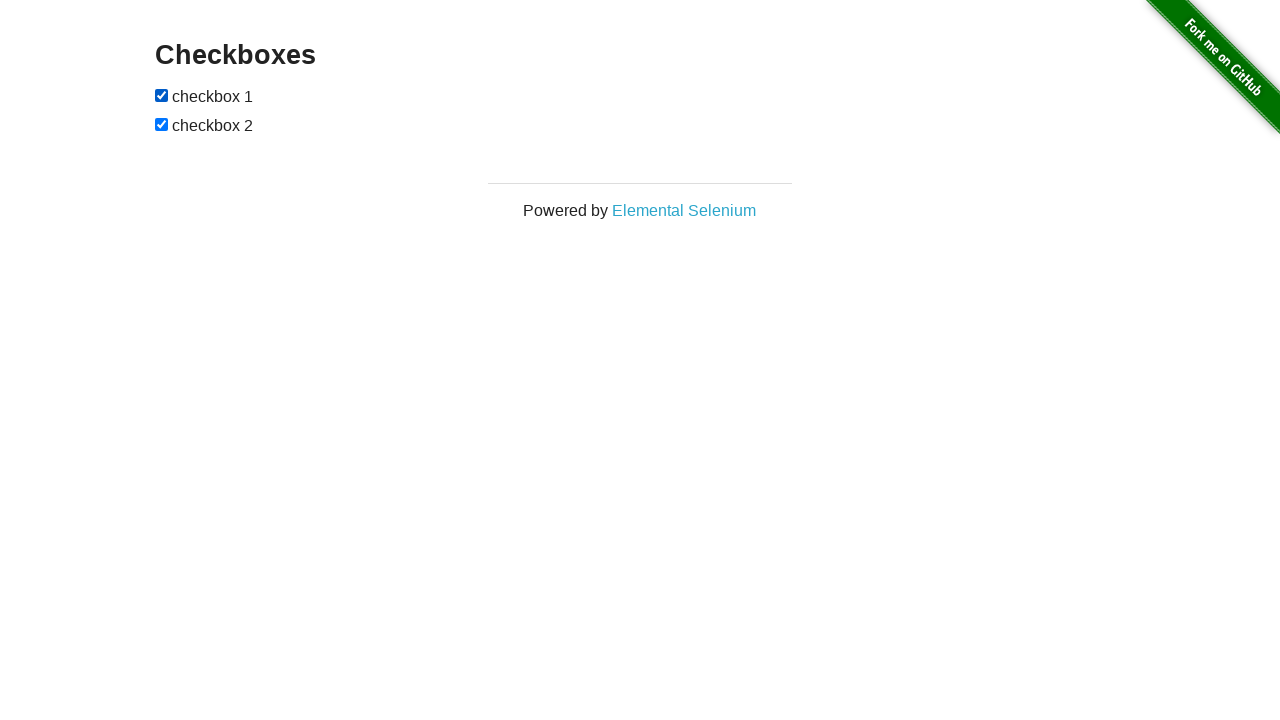